Tests the add/remove elements functionality by clicking the Add Element button, verifying the Delete button appears, clicking Delete, and verifying the page heading is still visible.

Starting URL: https://the-internet.herokuapp.com/add_remove_elements/

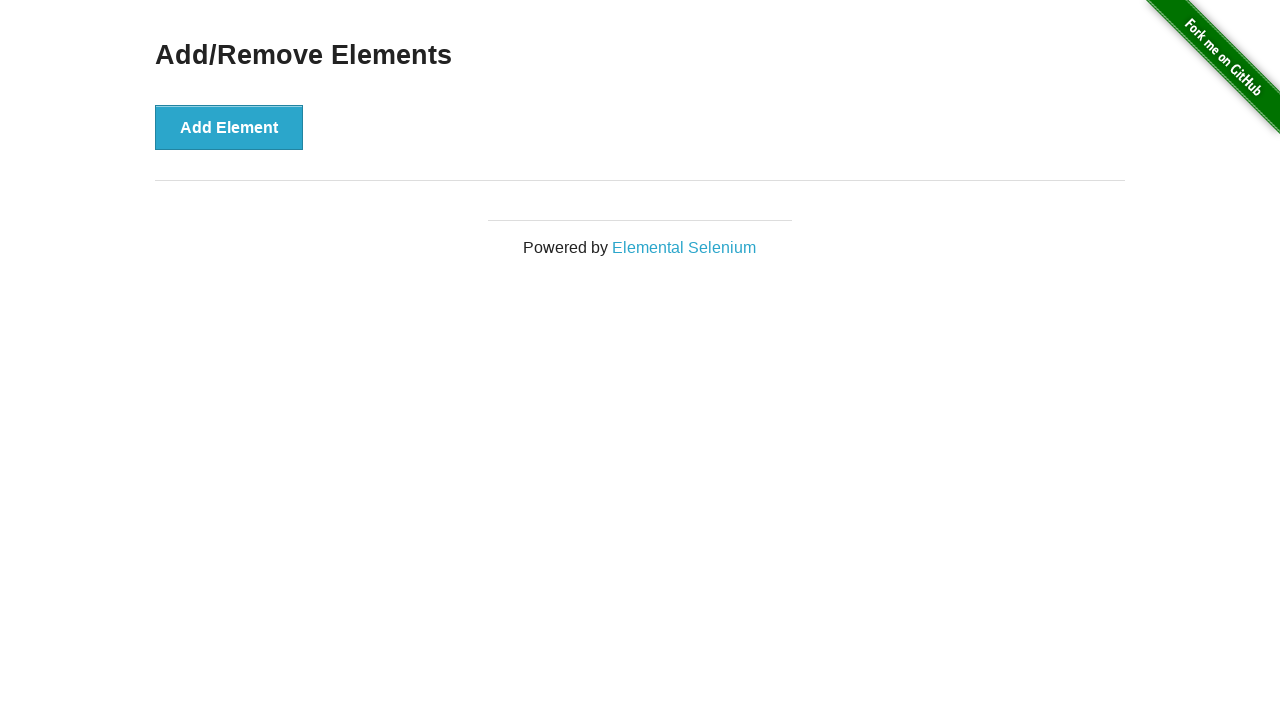

Clicked the Add Element button at (229, 127) on button[onclick='addElement()']
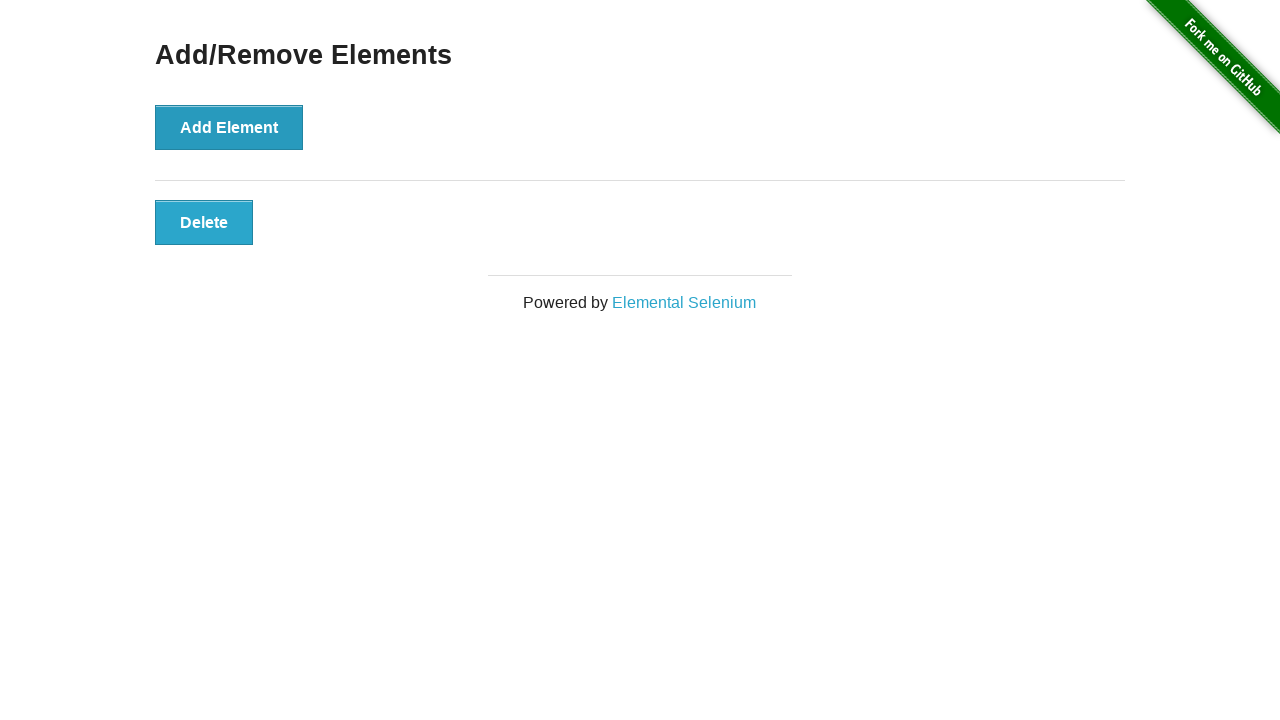

Delete button appeared and is visible
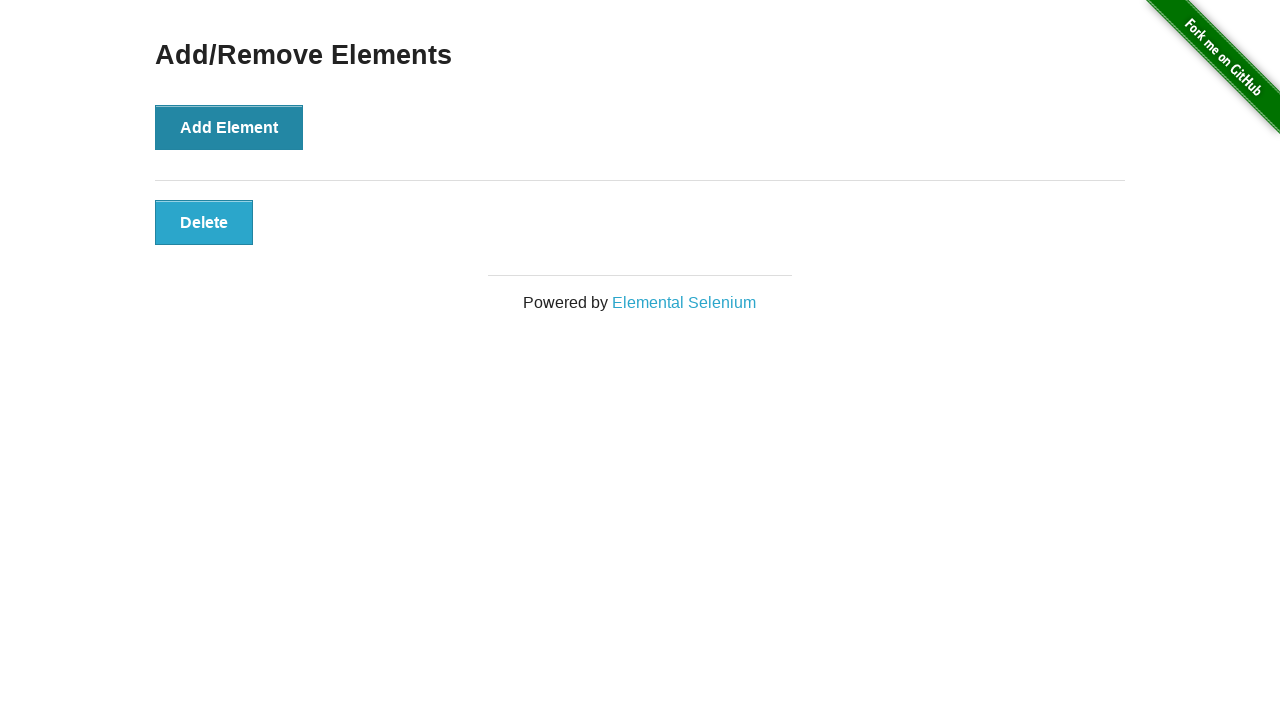

Clicked the Delete button at (204, 222) on button.added-manually
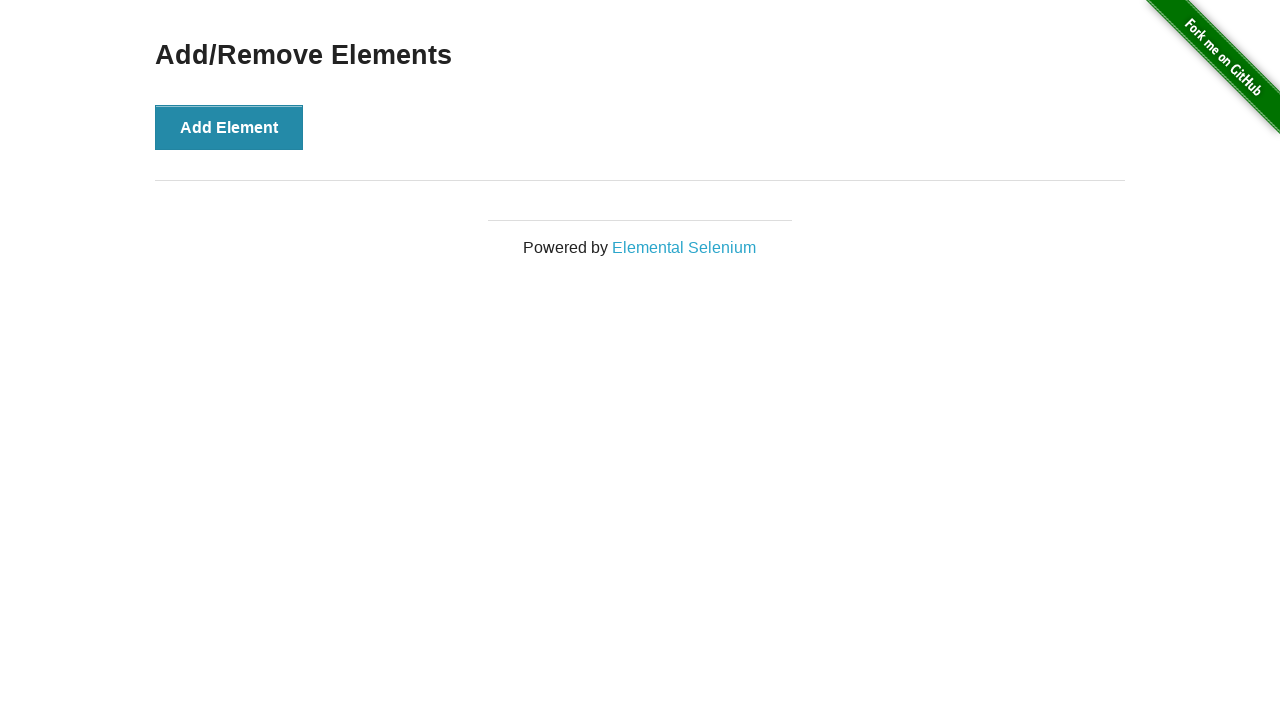

Verified the Add/Remove Elements heading is still visible
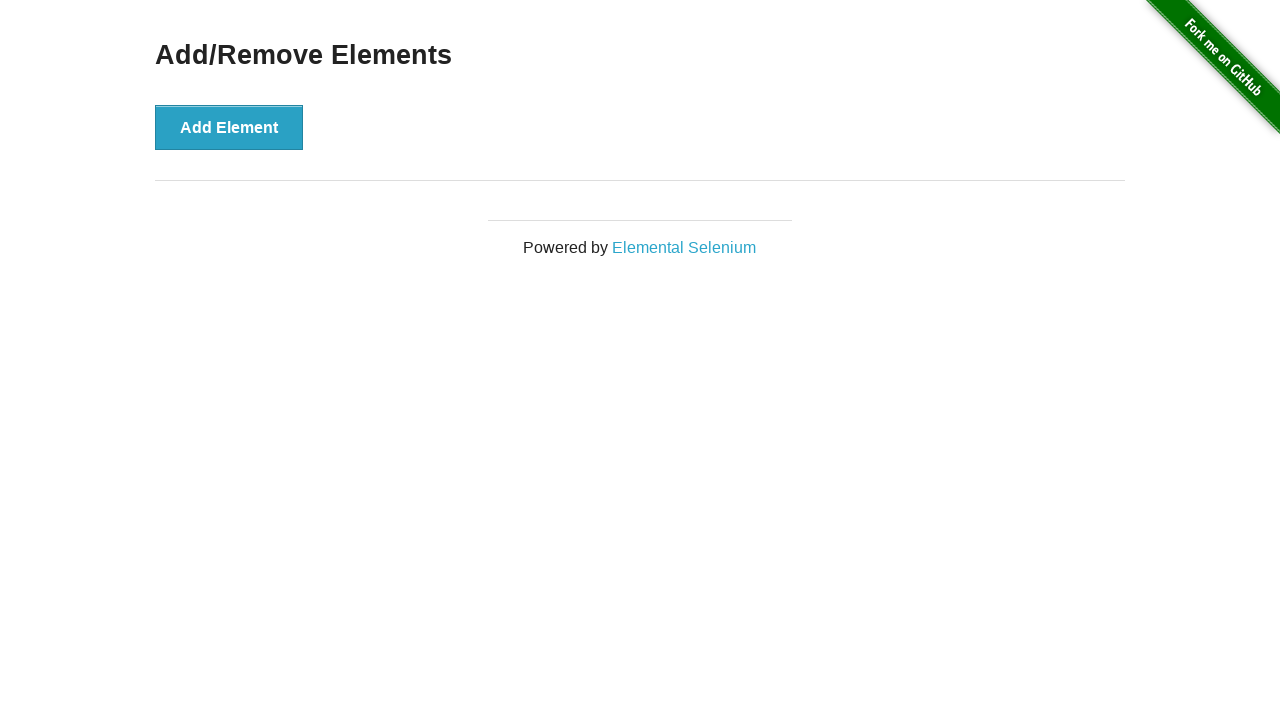

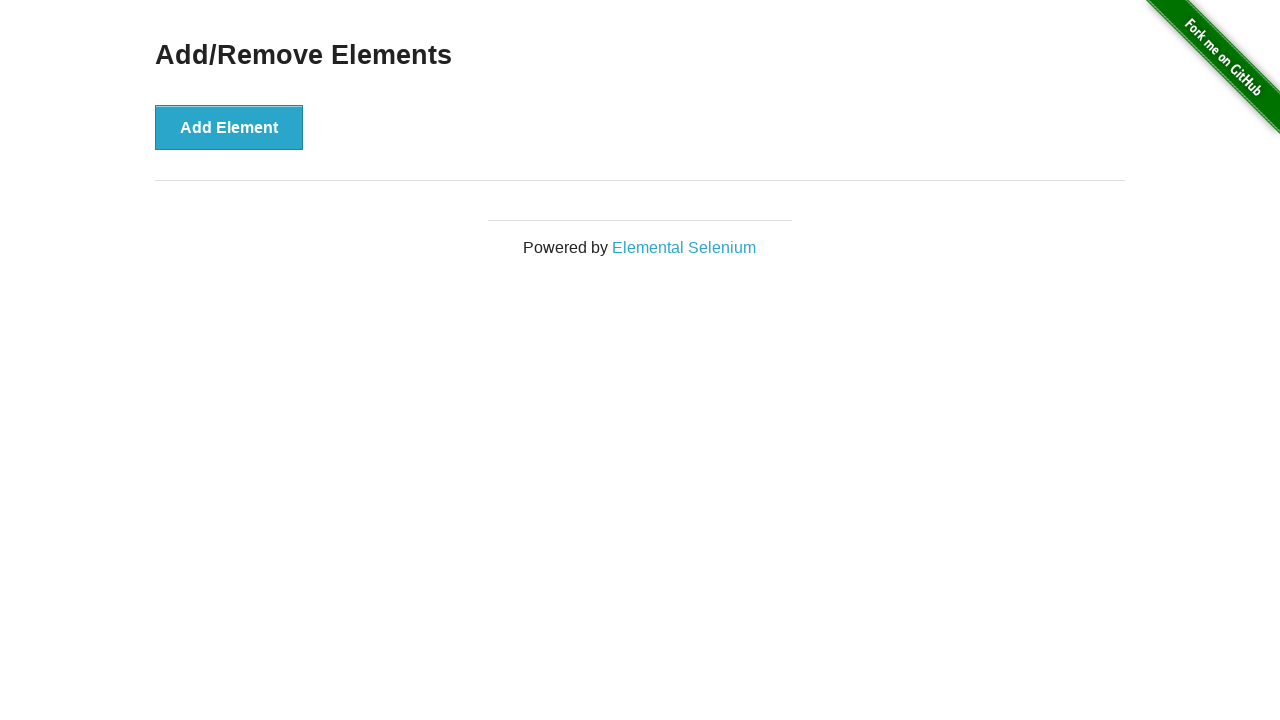